Tests nested iframe interaction by clicking on the nested iframe tab, switching through outer and inner iframes, and typing text into an input field

Starting URL: https://demo.automationtesting.in/Frames.html

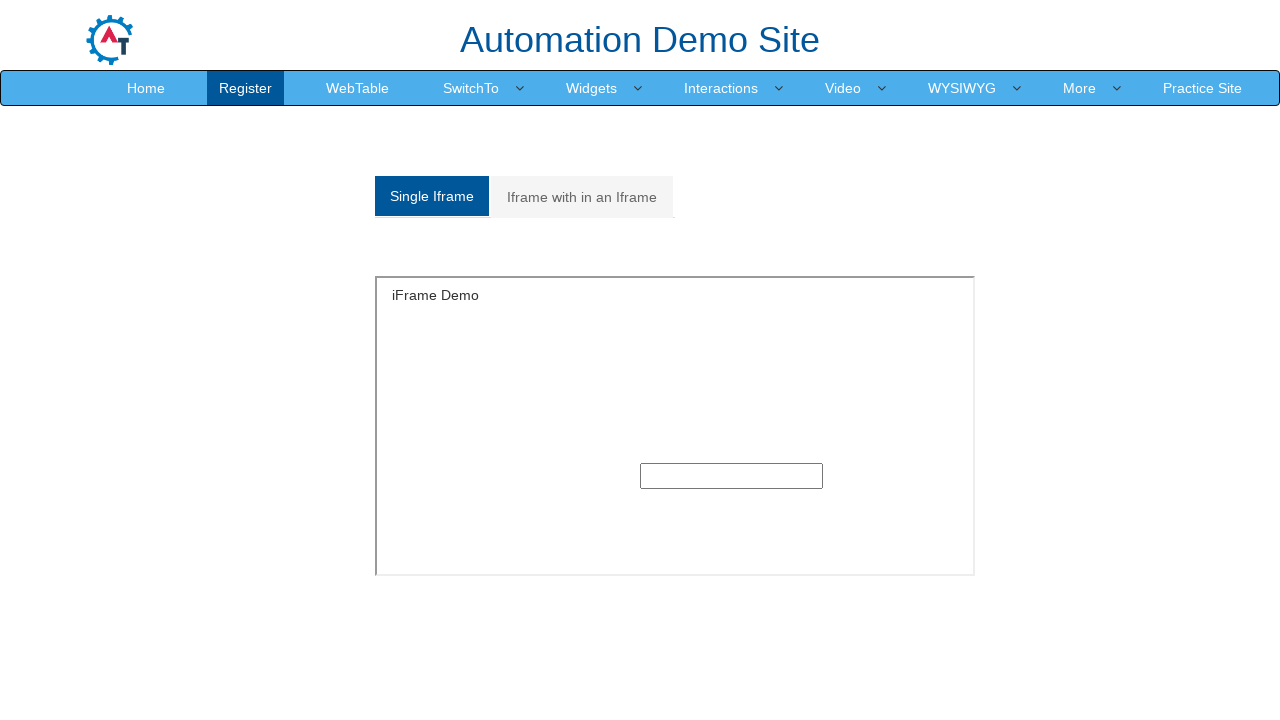

Clicked on 'Iframe with in an Iframe' tab at (582, 197) on xpath=//a[text()='Iframe with in an Iframe']
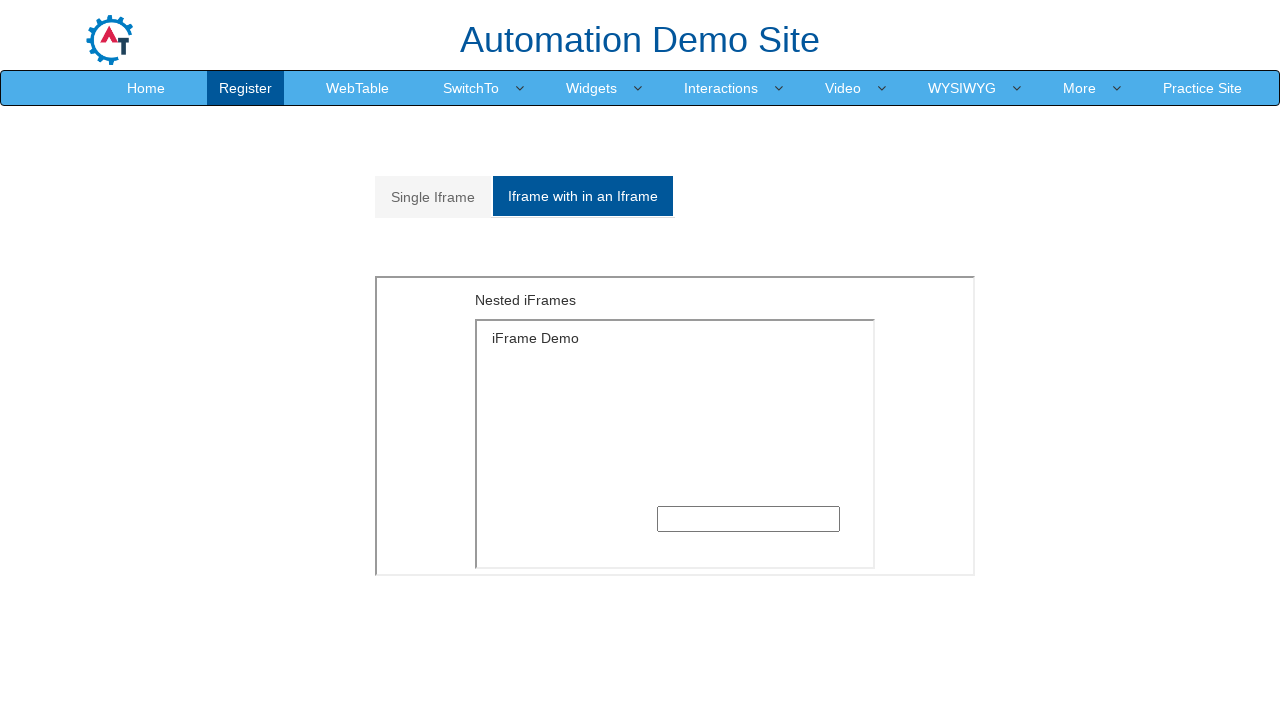

Located outer iframe with src='MultipleFrames.html'
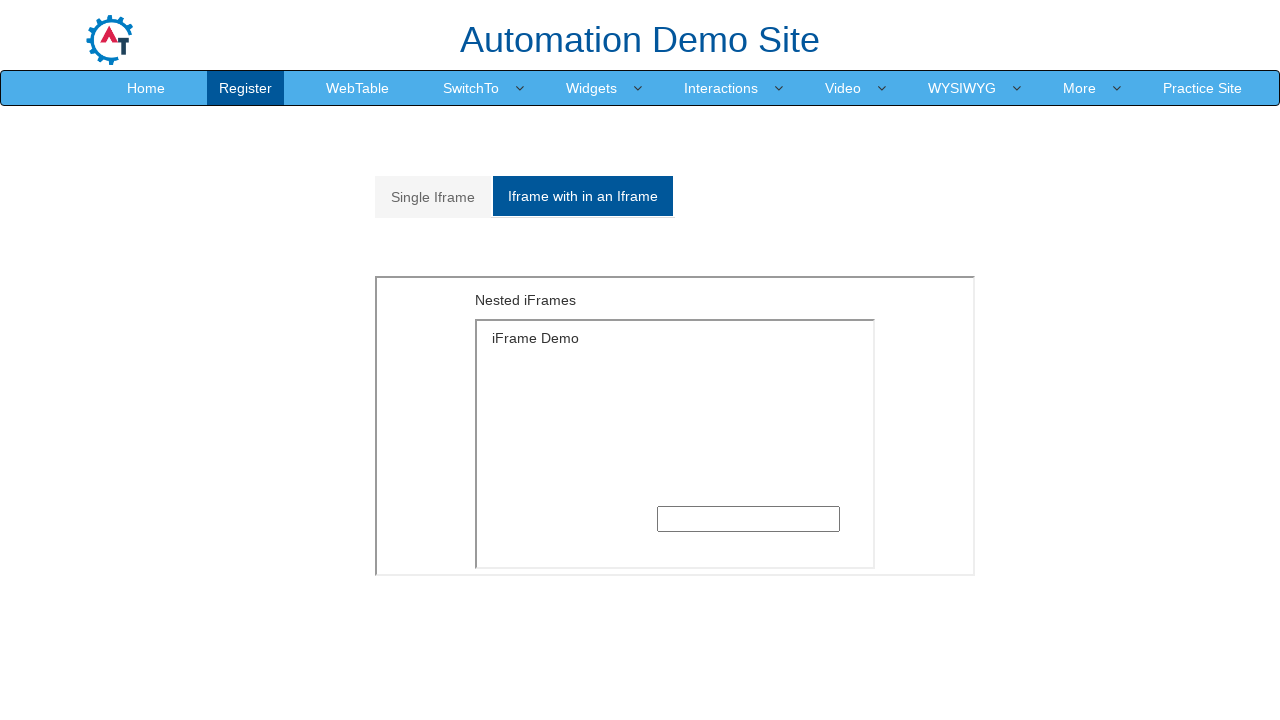

Located inner iframe with src='SingleFrame.html' within outer frame
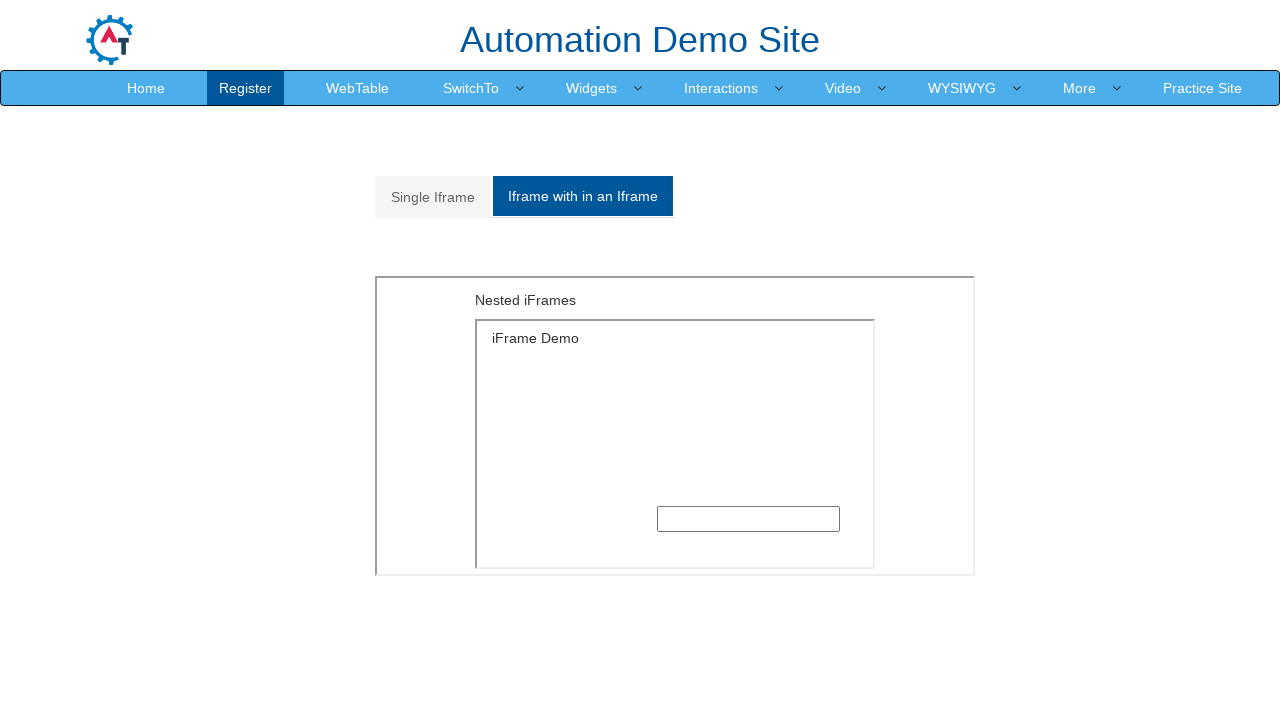

Filled text input field in nested iframe with 'Test' on xpath=//iframe[@src='MultipleFrames.html'] >> internal:control=enter-frame >> xp
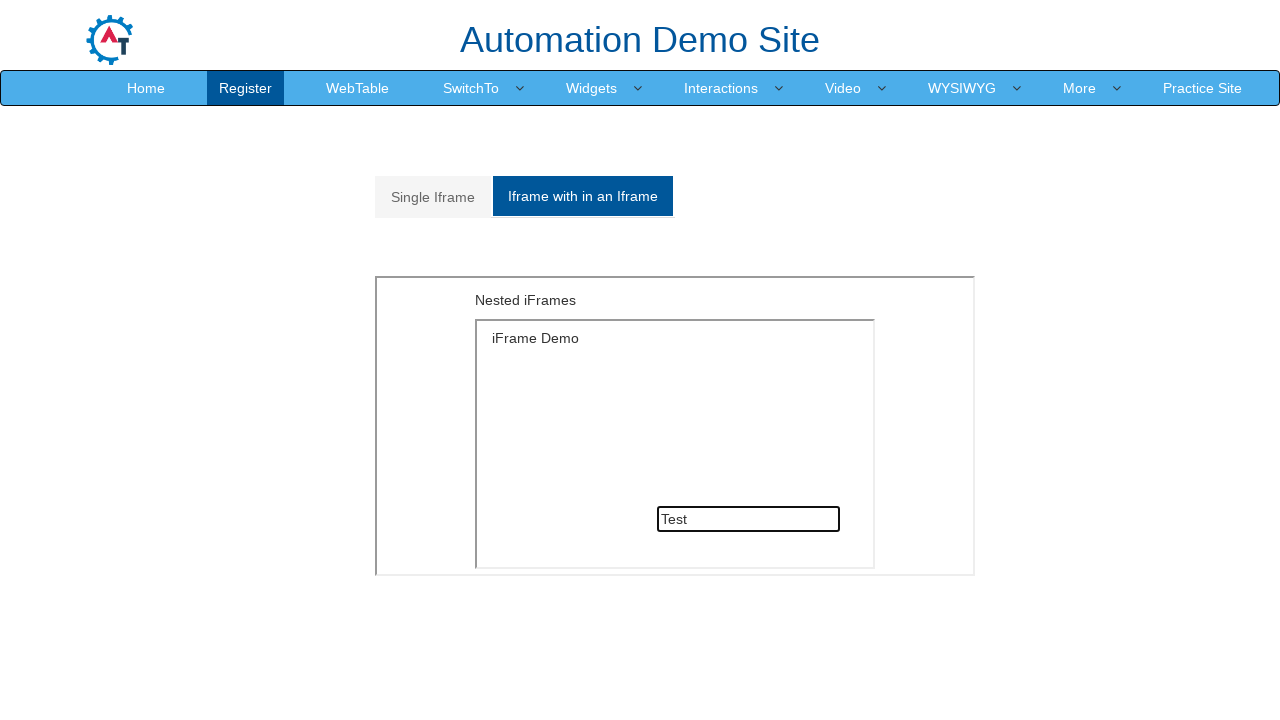

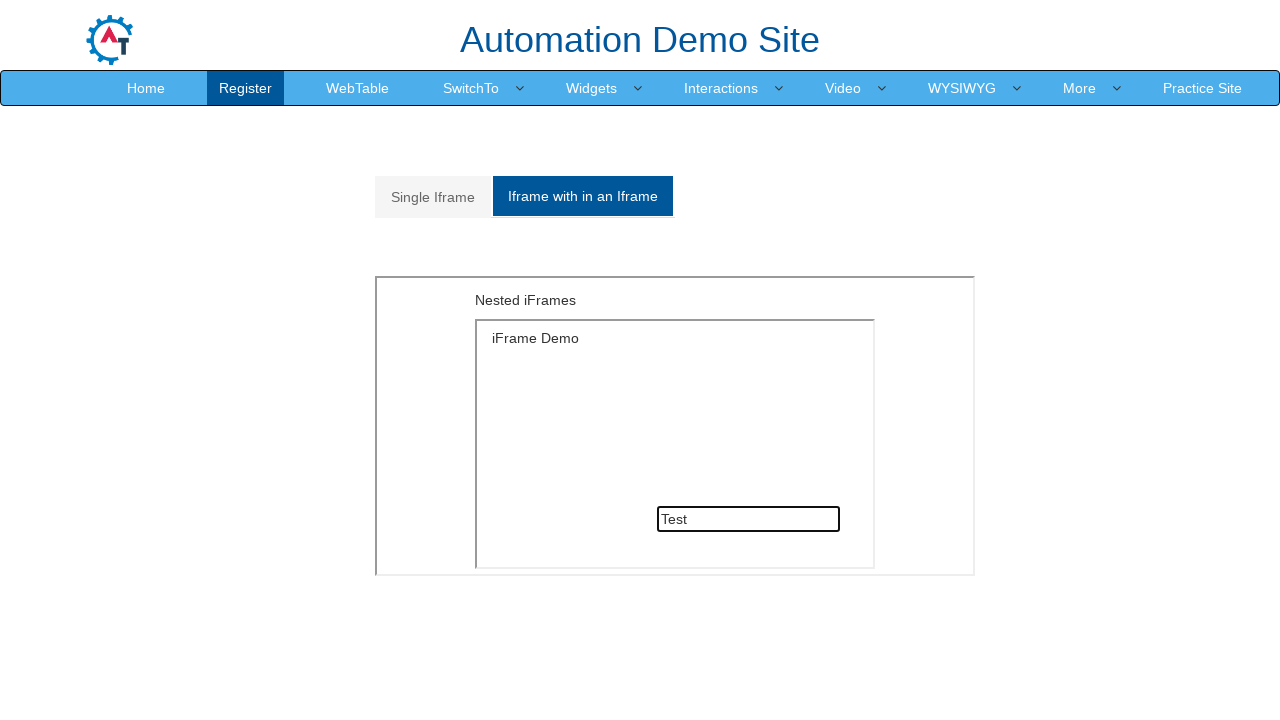